Tests navigation buttons by clicking through each nav menu item and then navigating back from the contact page

Starting URL: https://www.thesparksfoundationsingapore.org/

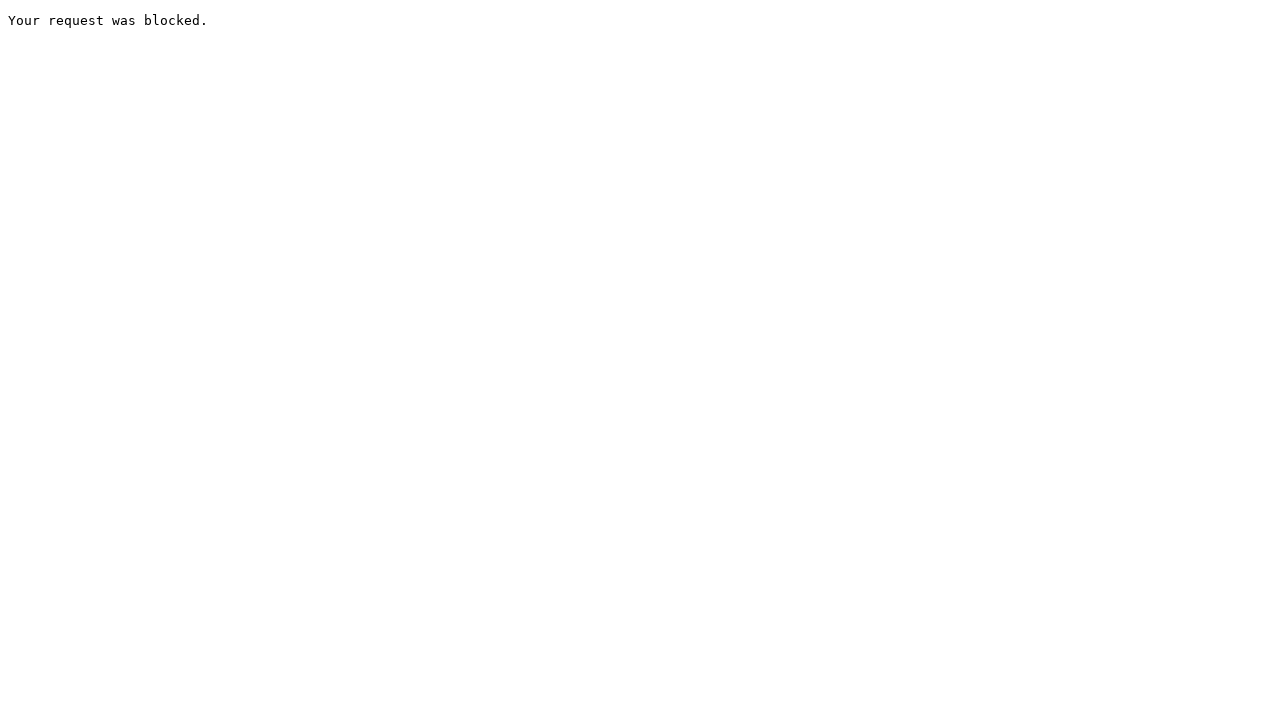

Located all navigation menu items
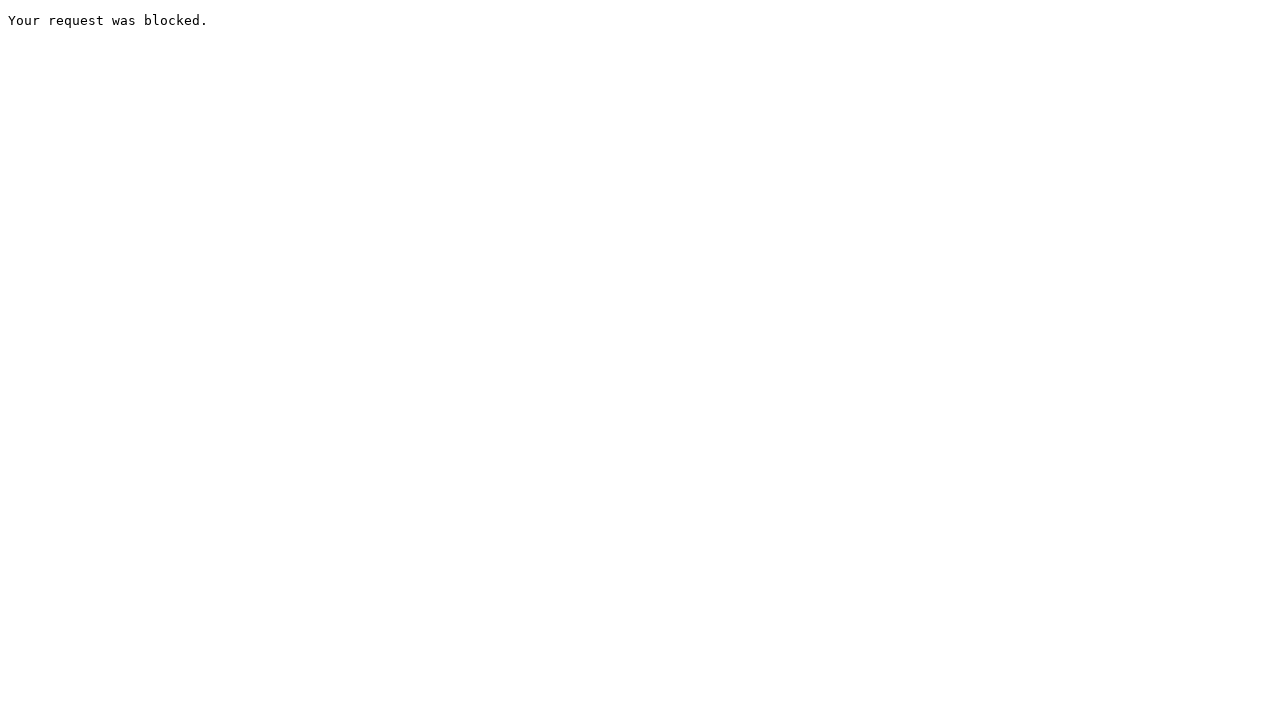

Scrolled down 450px on contact page
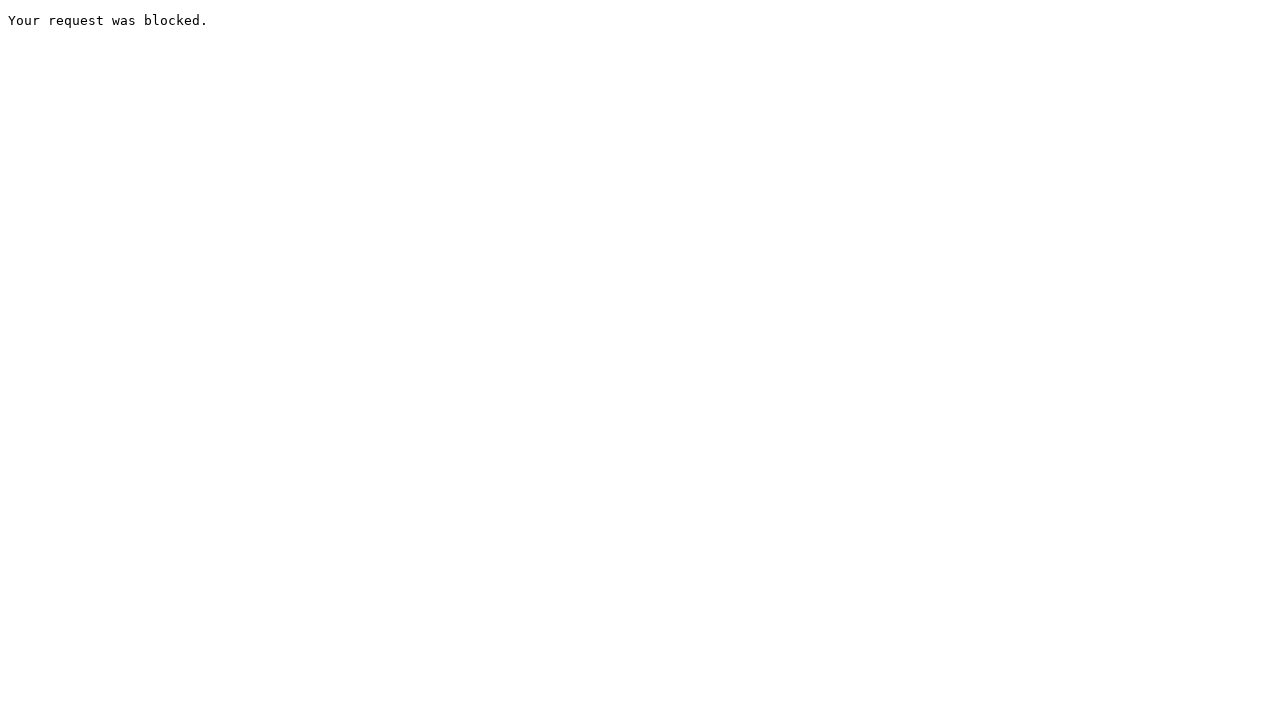

Waited for scroll animation to complete
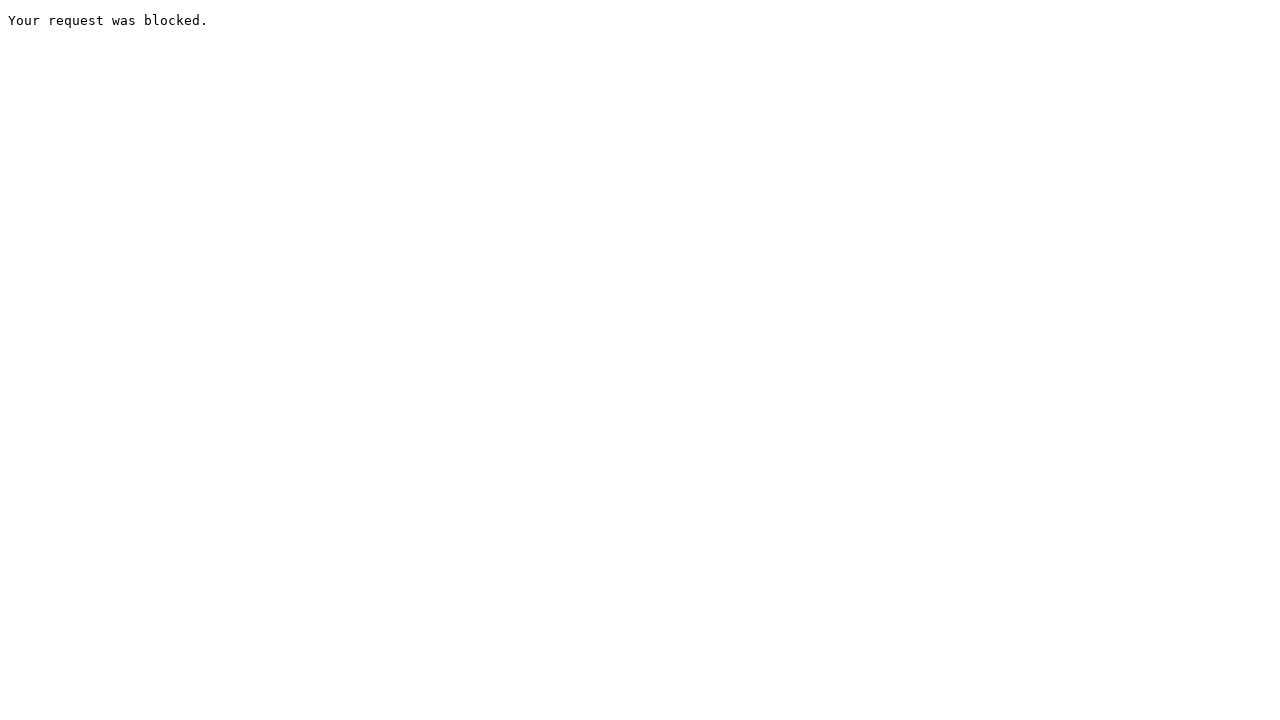

Navigated back from contact page
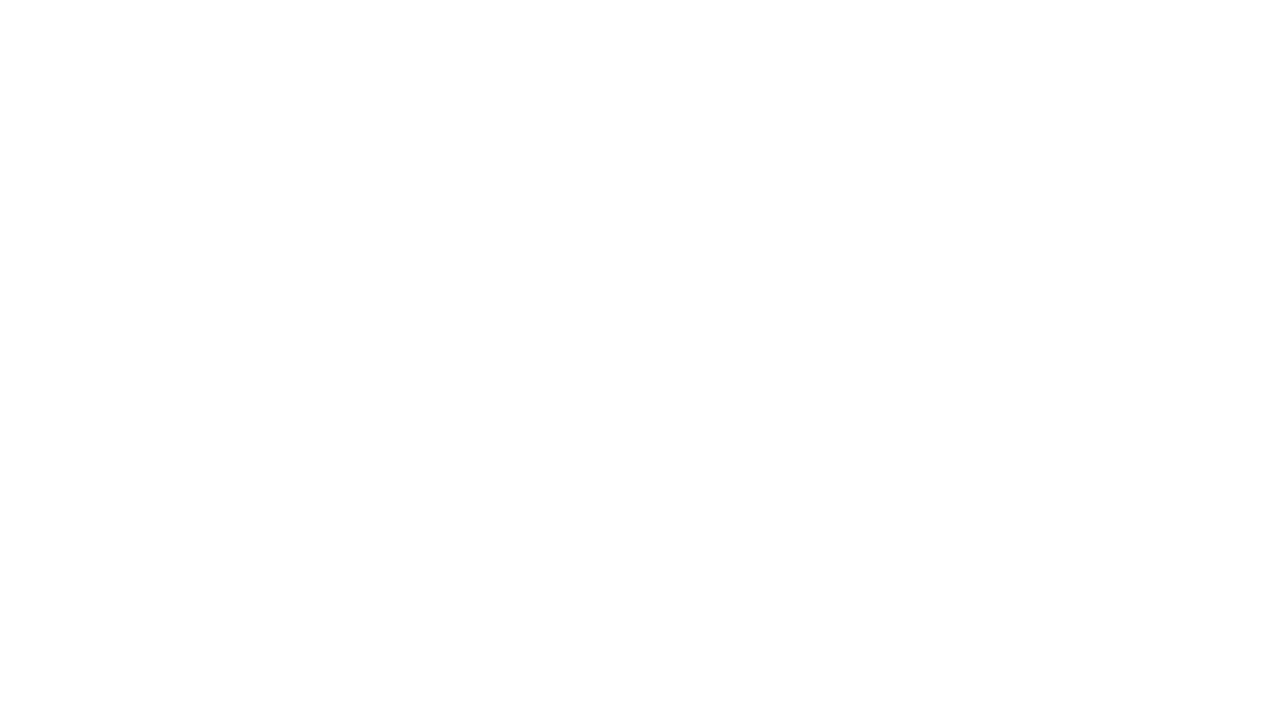

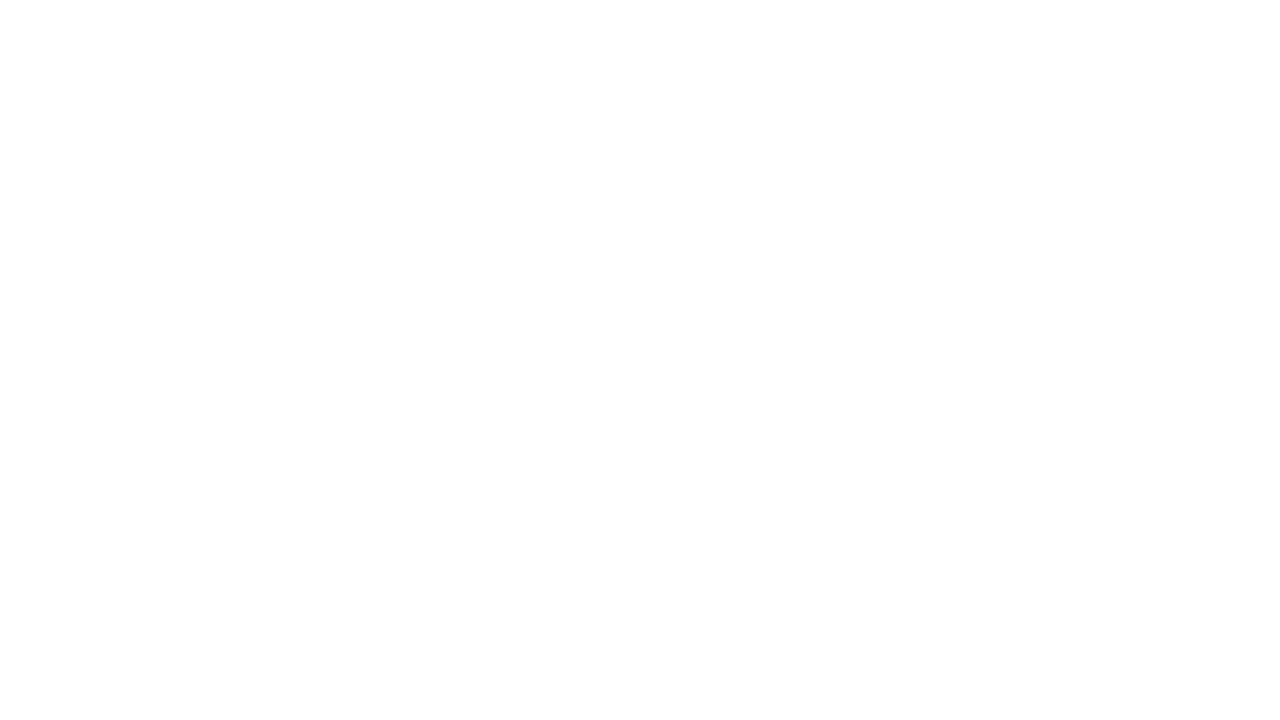